Tests clicking on a bad request link and verifying the response text is displayed

Starting URL: https://demoqa.com/links

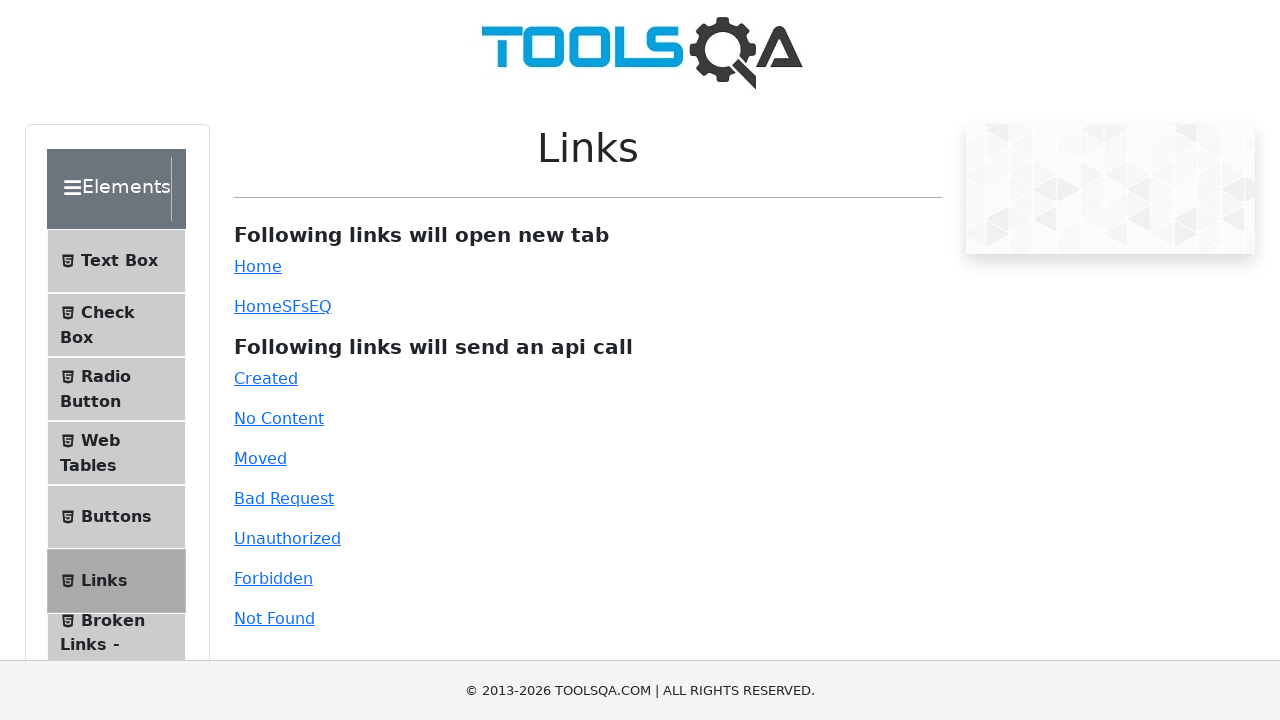

Clicked on the bad request link at (284, 498) on #bad-request
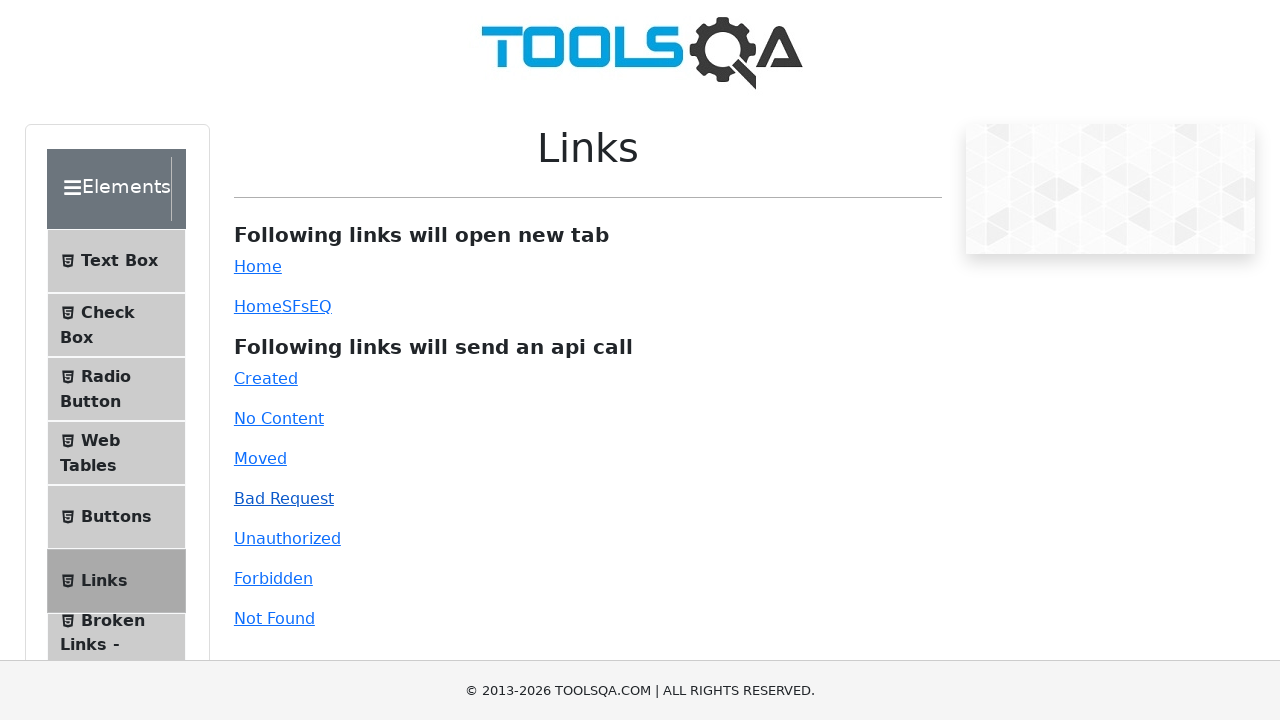

Response element appeared on page
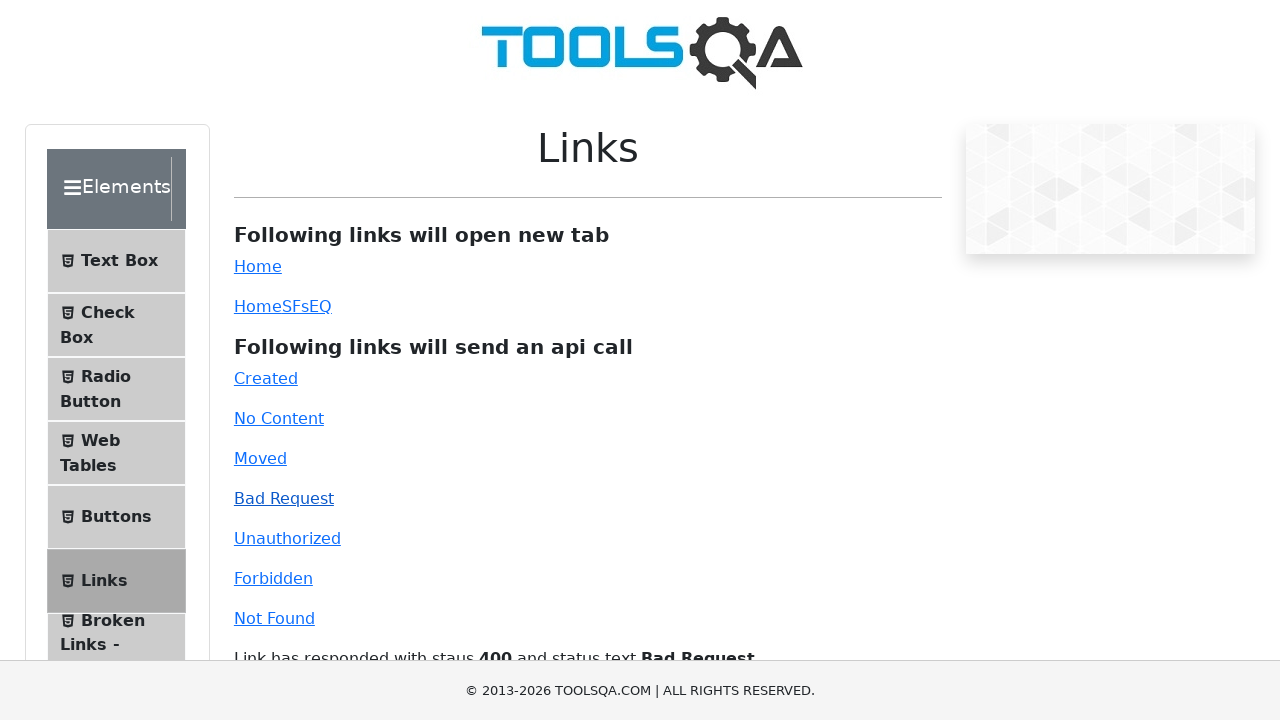

Retrieved response text: Link has responded with staus 400 and status text Bad Request
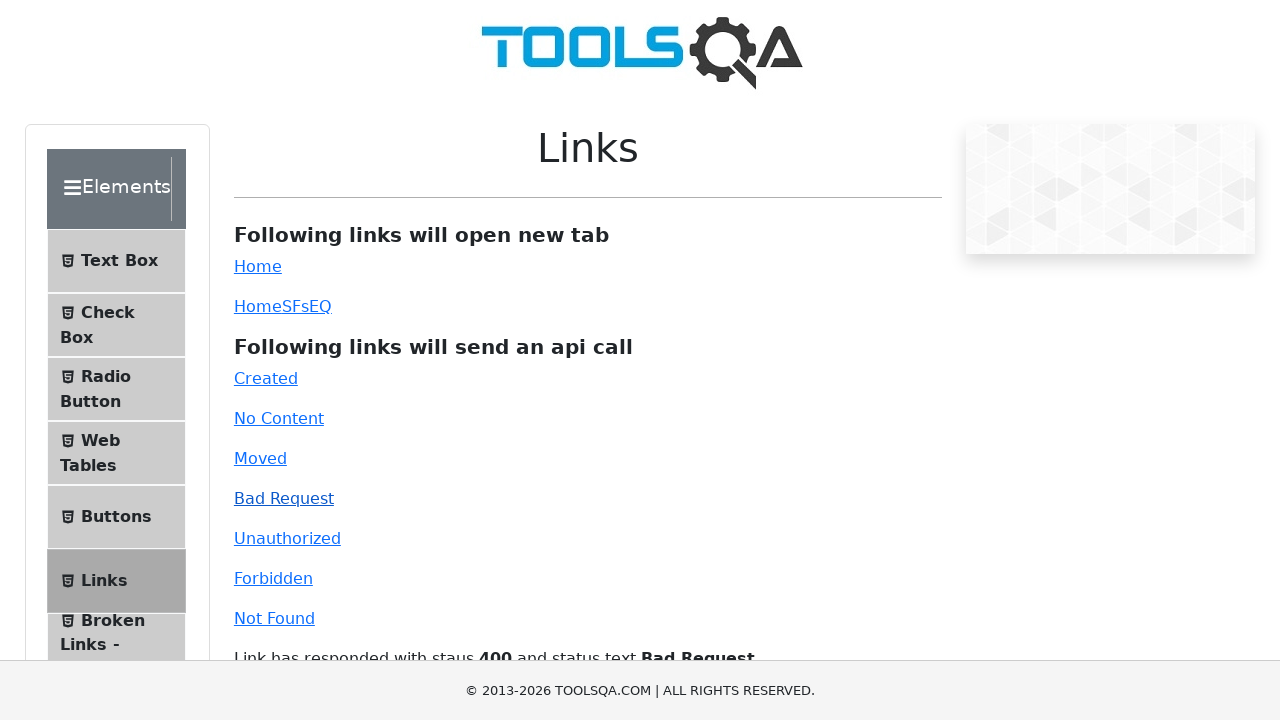

Retrieved tag name: A
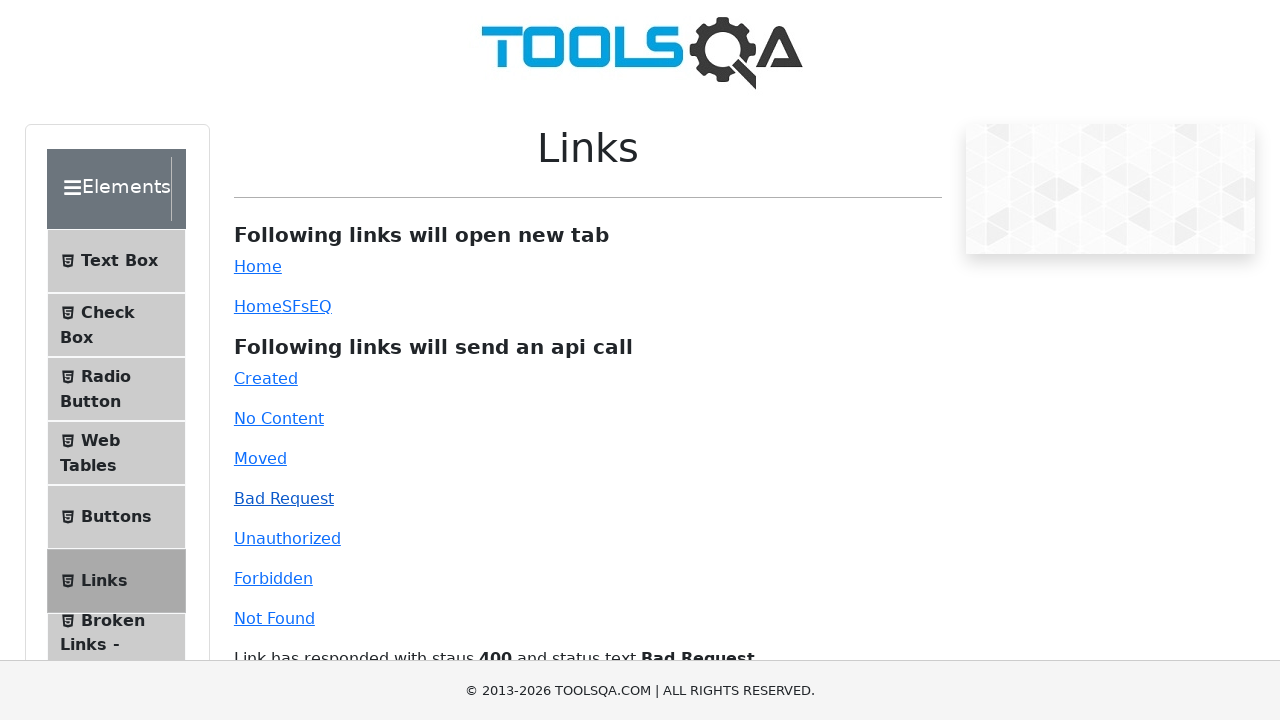

Retrieved CSS color value: rgb(10, 88, 202)
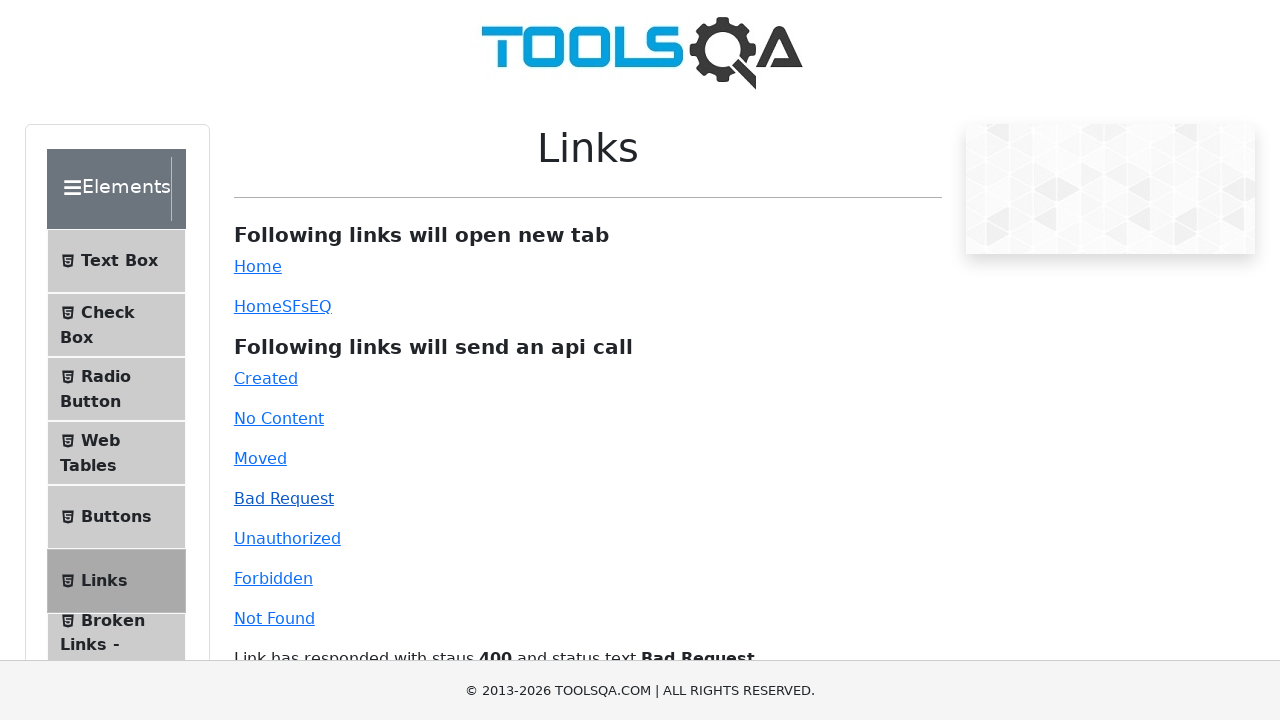

Retrieved element bounding box
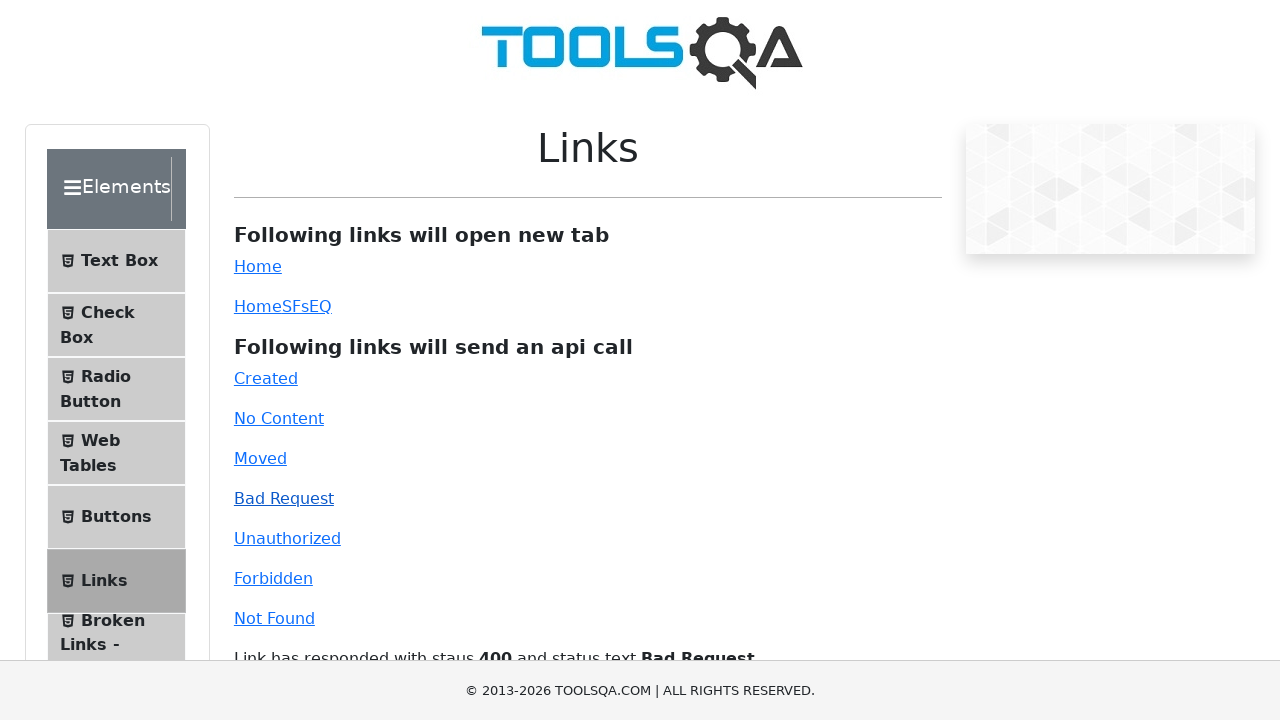

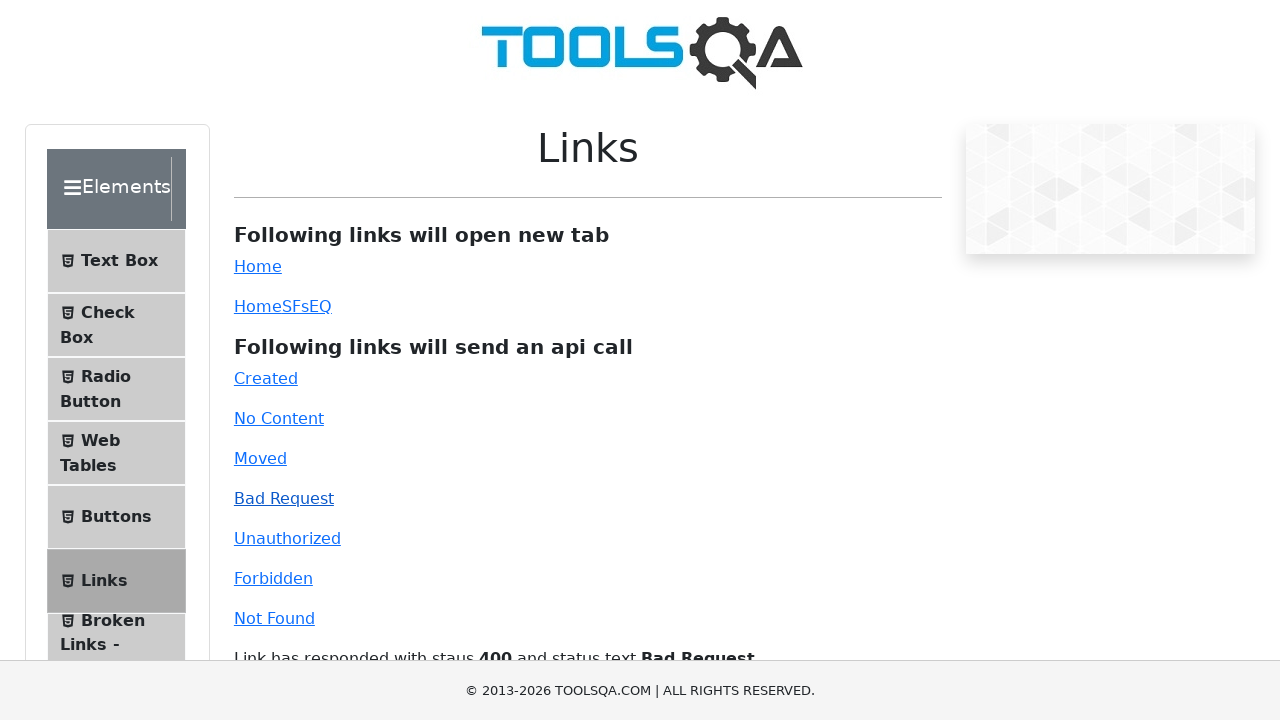